Tests handling of a JavaScript alert by clicking the alert button, capturing the alert text, and accepting it

Starting URL: https://the-internet.herokuapp.com/javascript_alerts

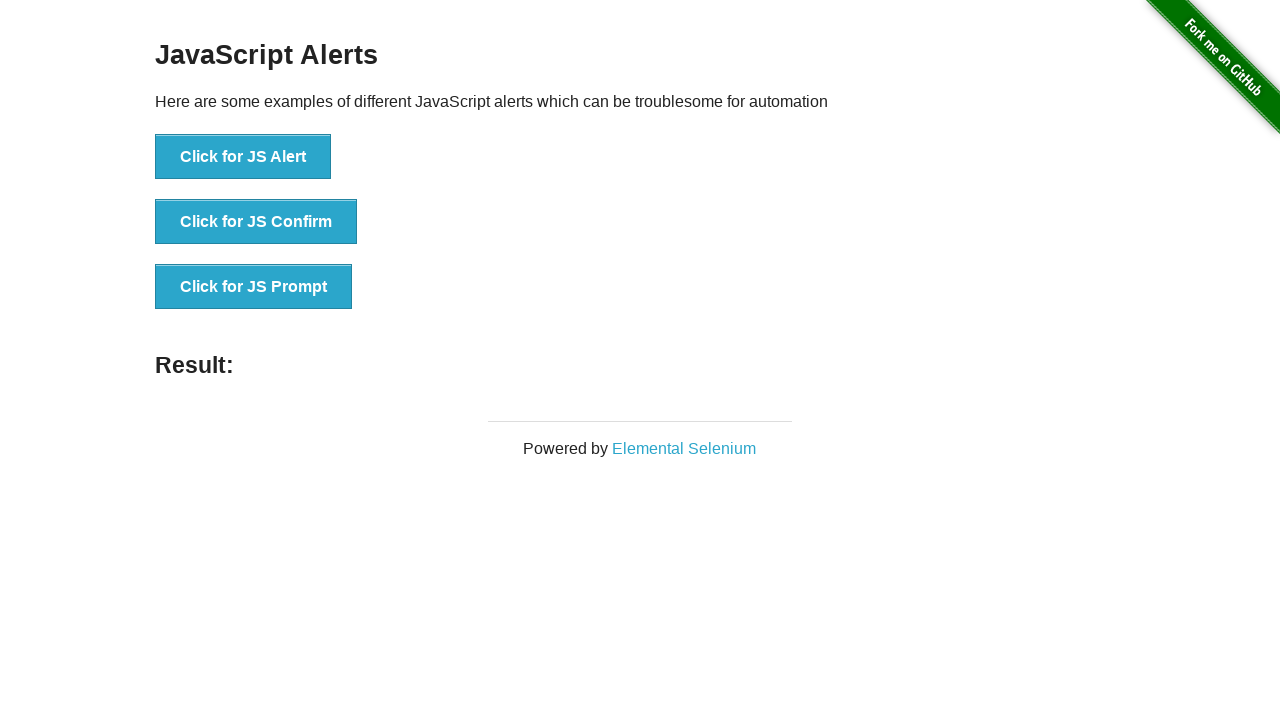

Clicked the 'Click for JS Alert' button at (243, 157) on xpath=//button[text()='Click for JS Alert']
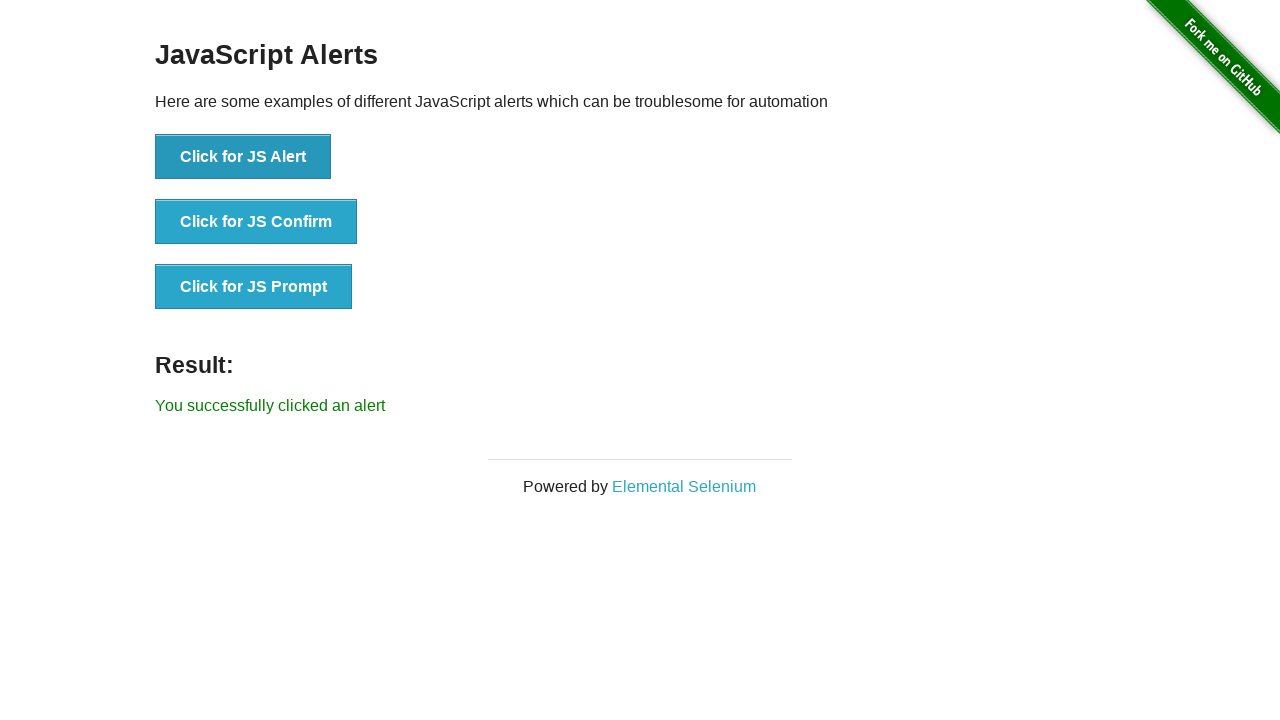

Set up dialog handler to accept JavaScript alert
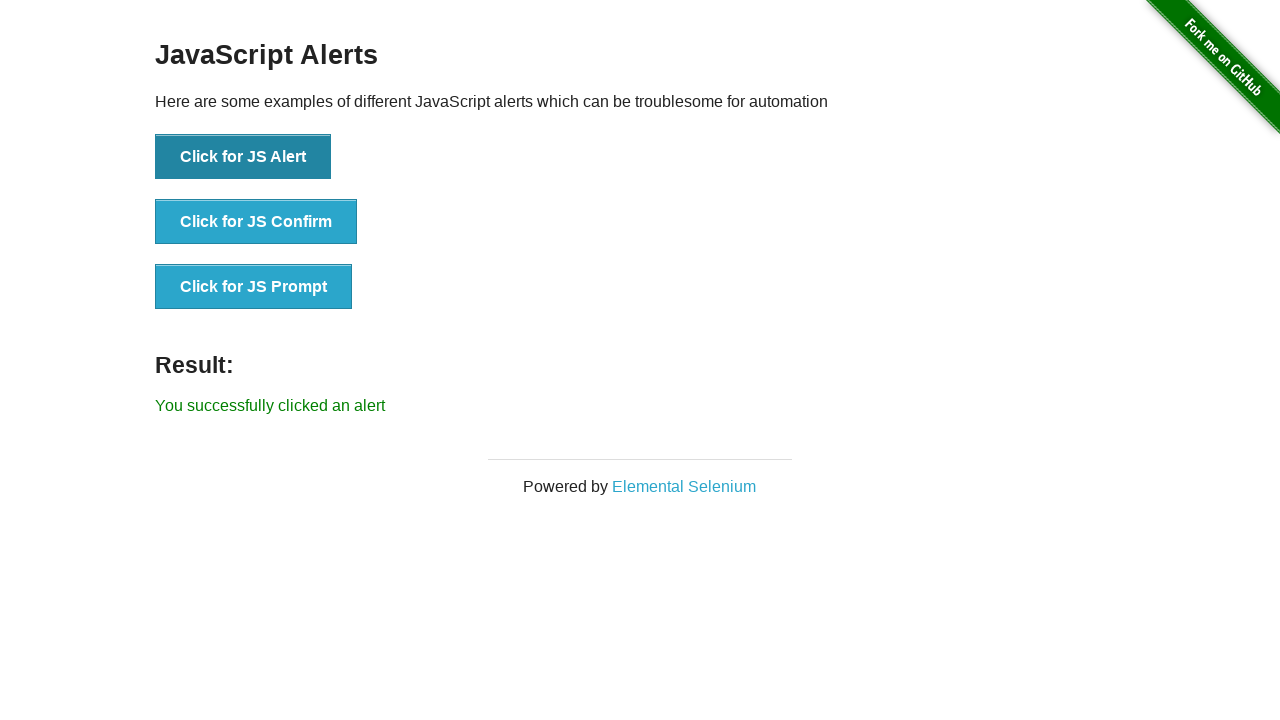

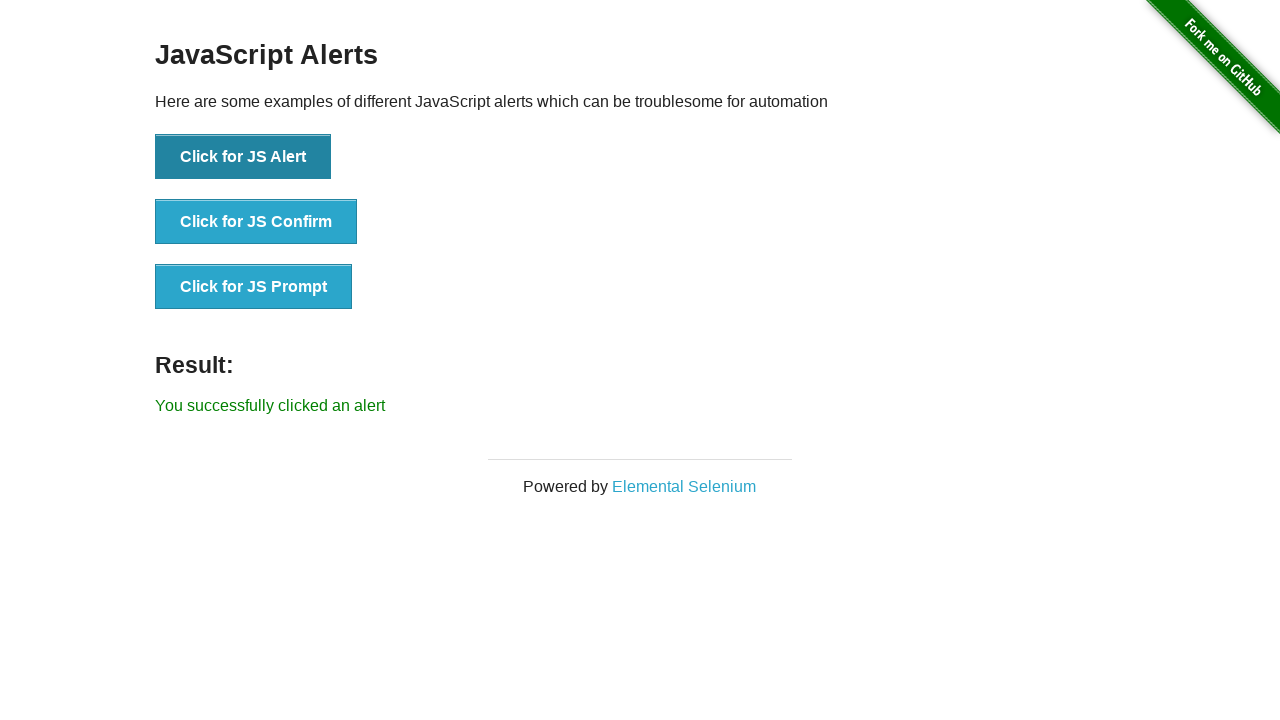